Navigates to Puma India's men's shoes page and waits for the page to load

Starting URL: https://in.puma.com/in/en/mens/mens-shoes?utm_sc=&offset=48

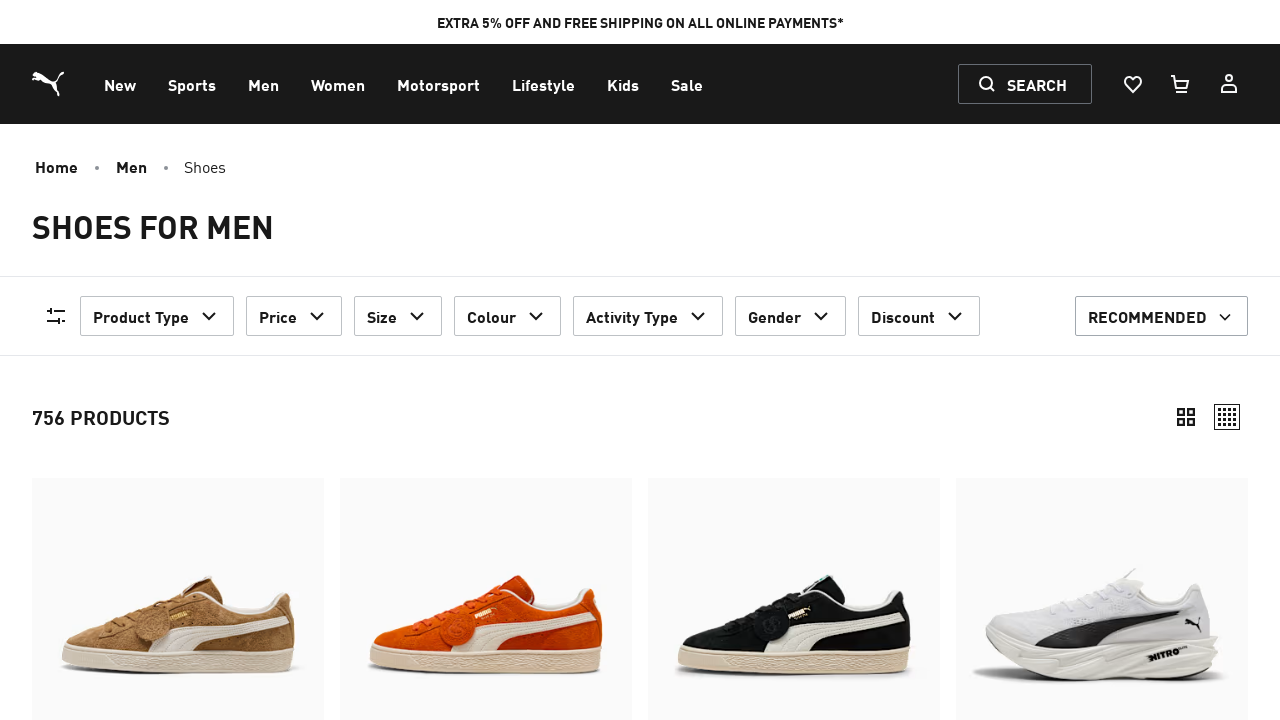

Waited for page to reach networkidle state - Puma India men's shoes page loaded
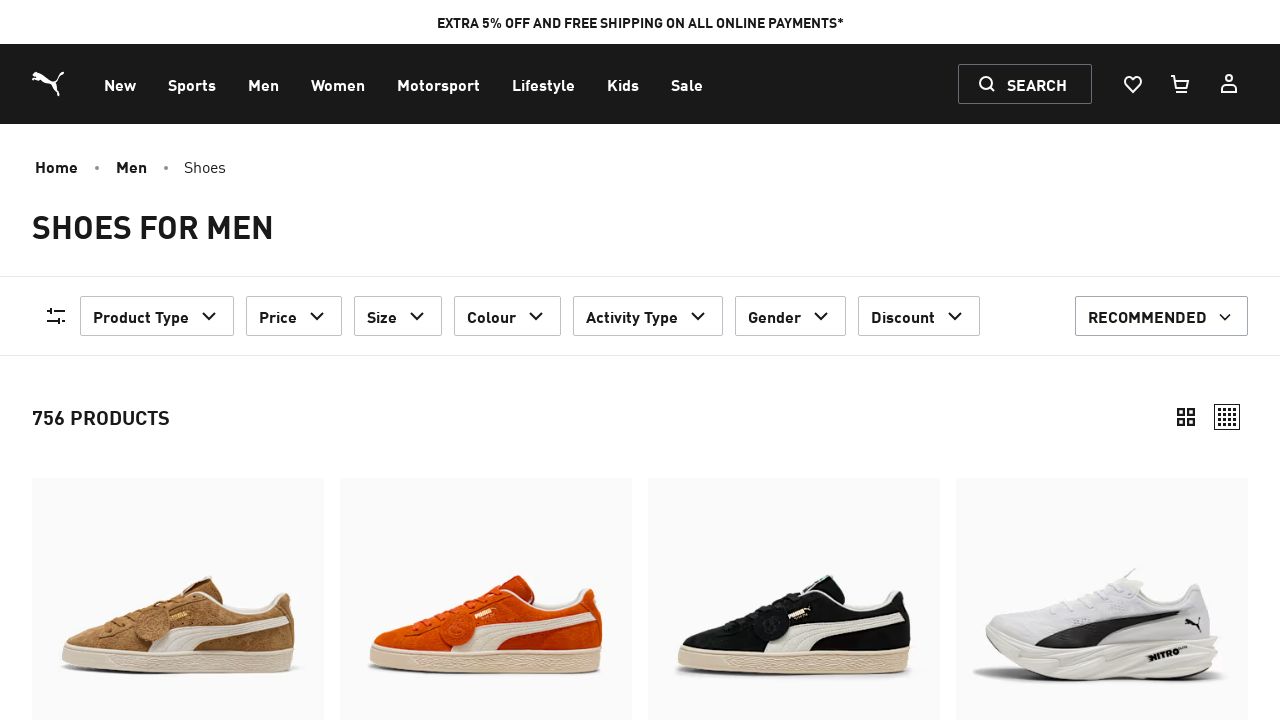

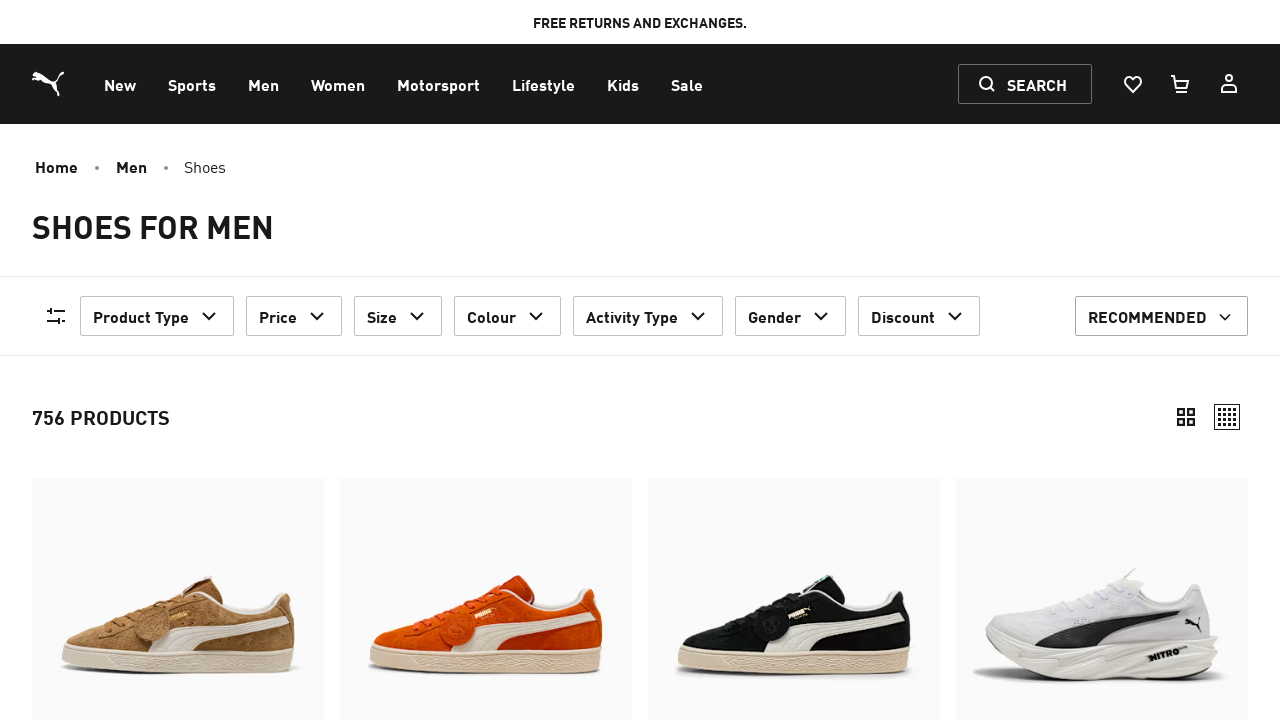